Tests the bank manager functionality to add a new customer by navigating to manager login, accessing add customer tab, filling customer details, and confirming the addition

Starting URL: https://www.globalsqa.com/angularJs-protractor/BankingProject/#/login

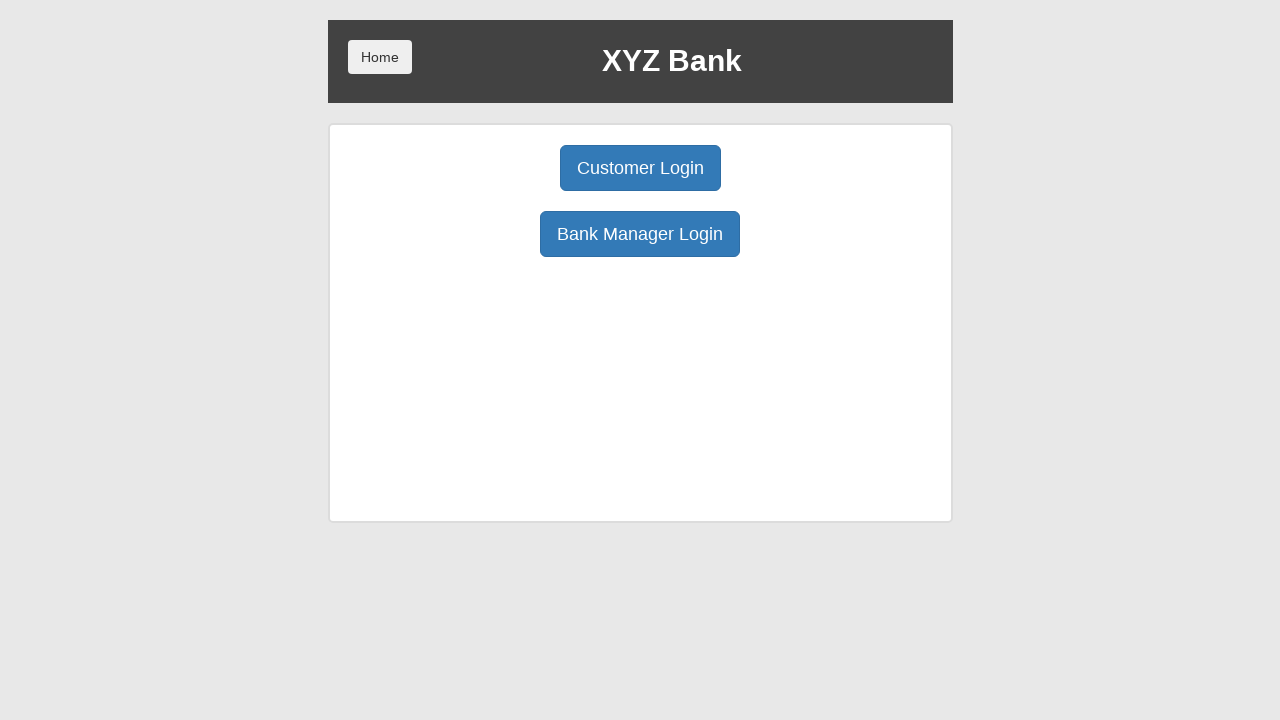

Clicked Bank Manager Login button at (640, 234) on button:has-text('Bank Manager Login')
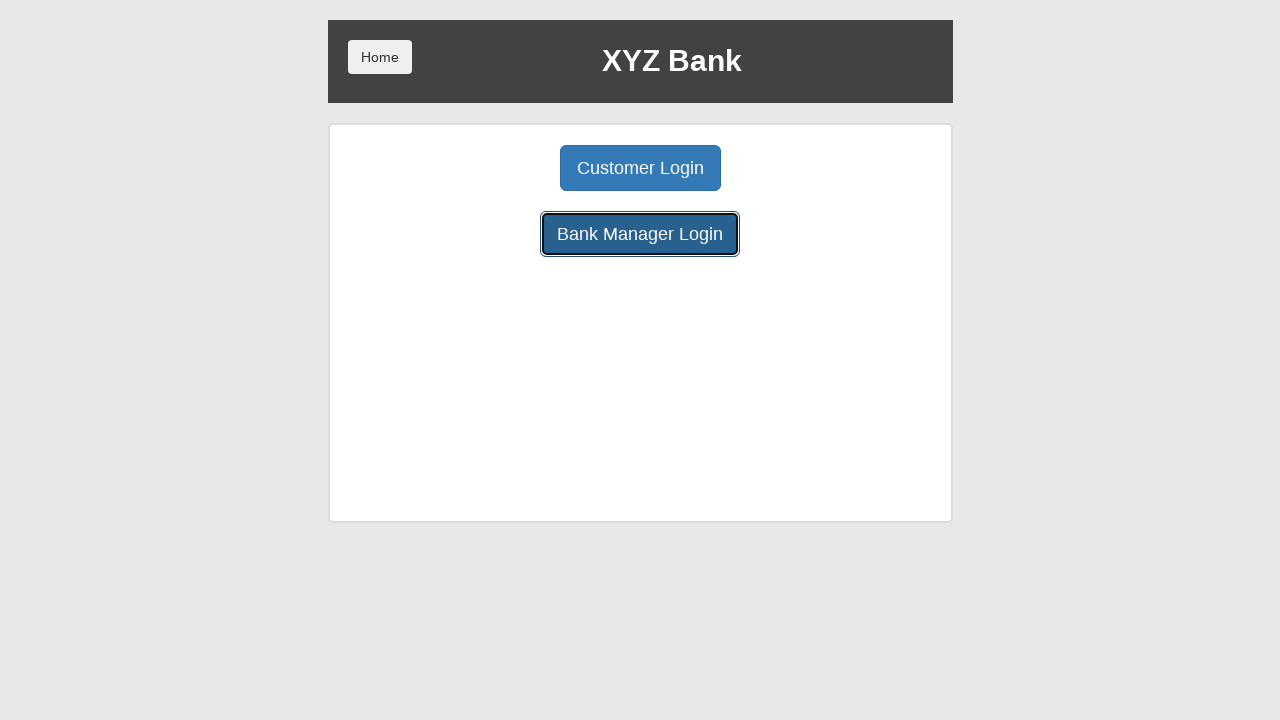

Clicked Add Customer tab at (502, 168) on button:has-text('Add Customer')
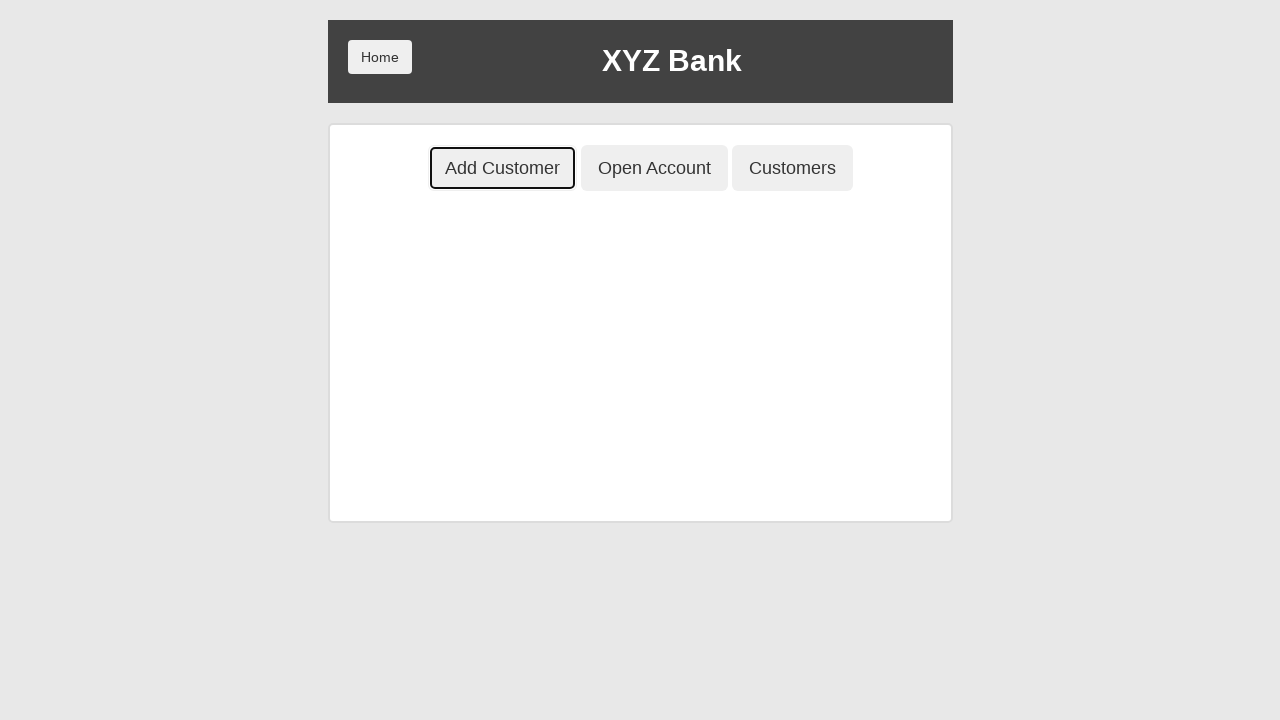

Filled First Name field with 'John' on input[placeholder='First Name']
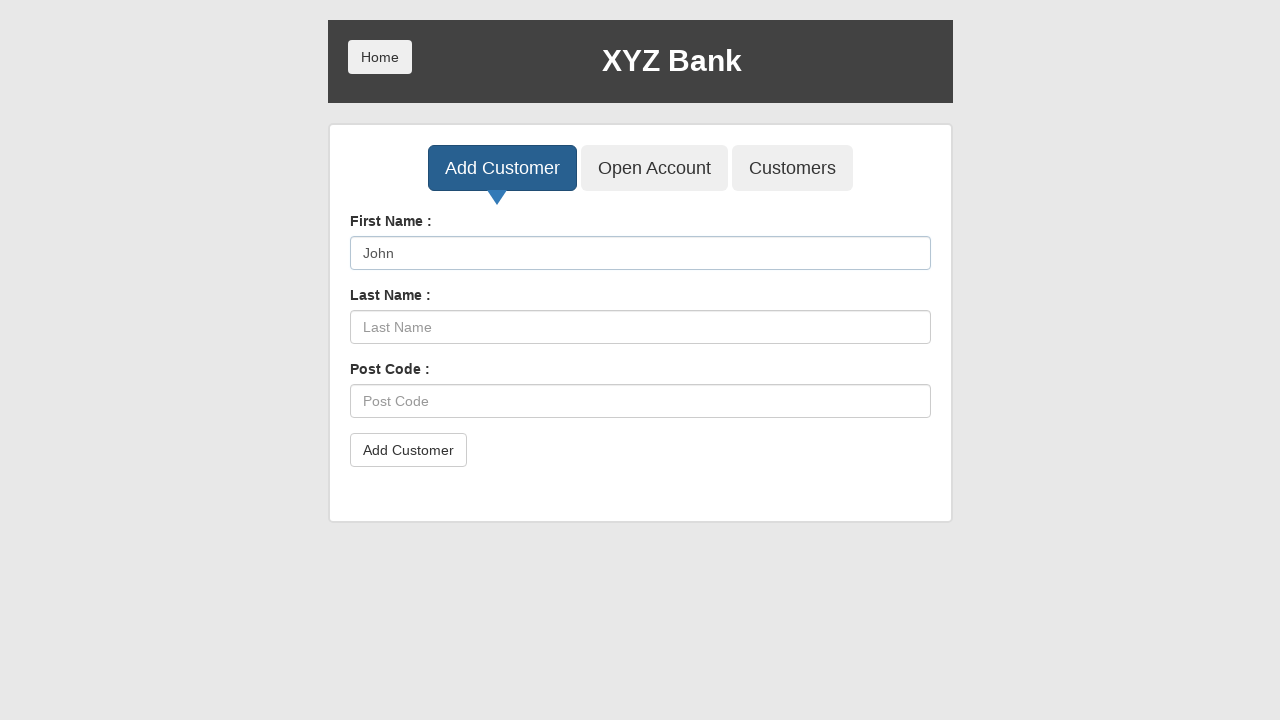

Filled Last Name field with 'Smith' on input[placeholder='Last Name']
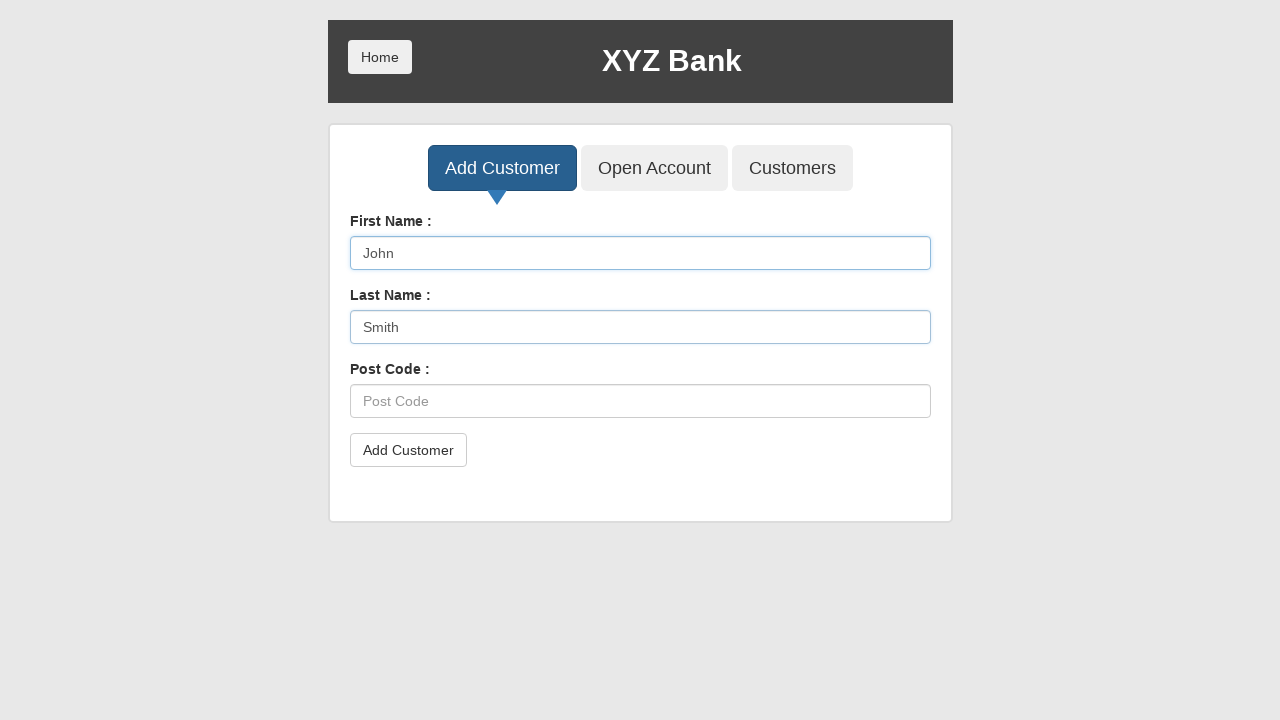

Filled Post Code field with '12345' on input[placeholder='Post Code']
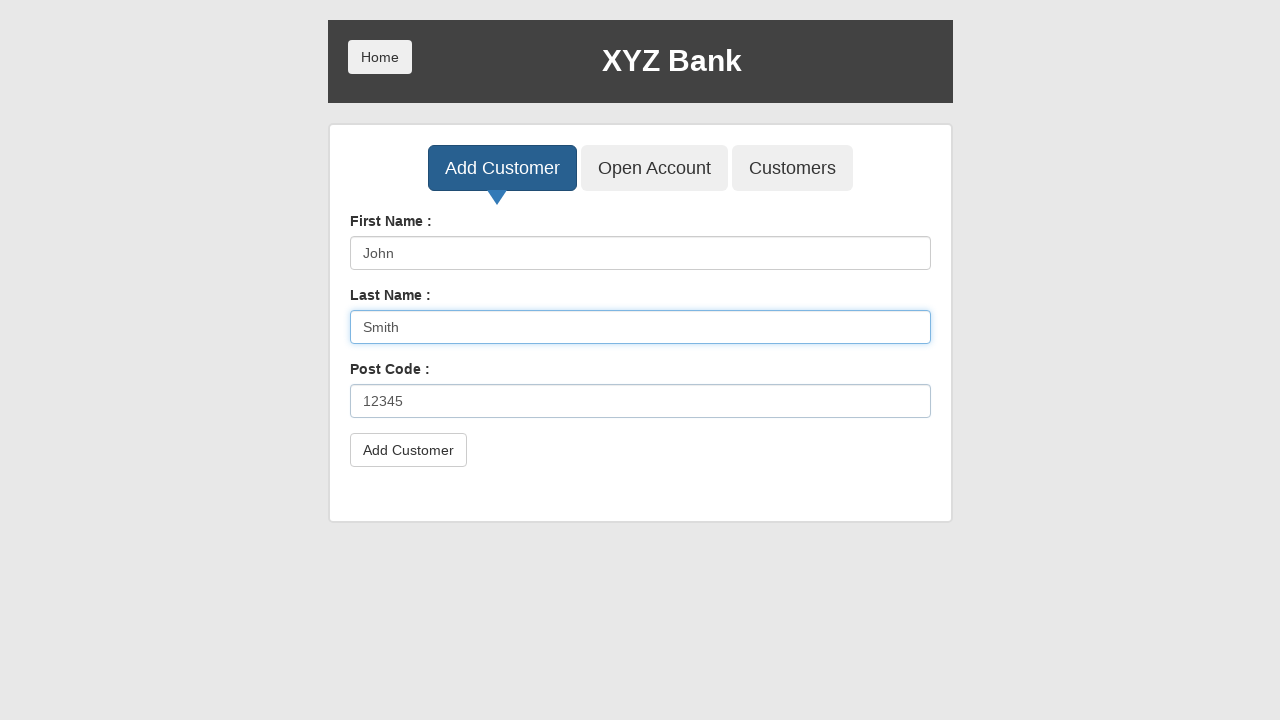

Clicked Add Customer submit button at (408, 450) on button[type='submit']:has-text('Add Customer')
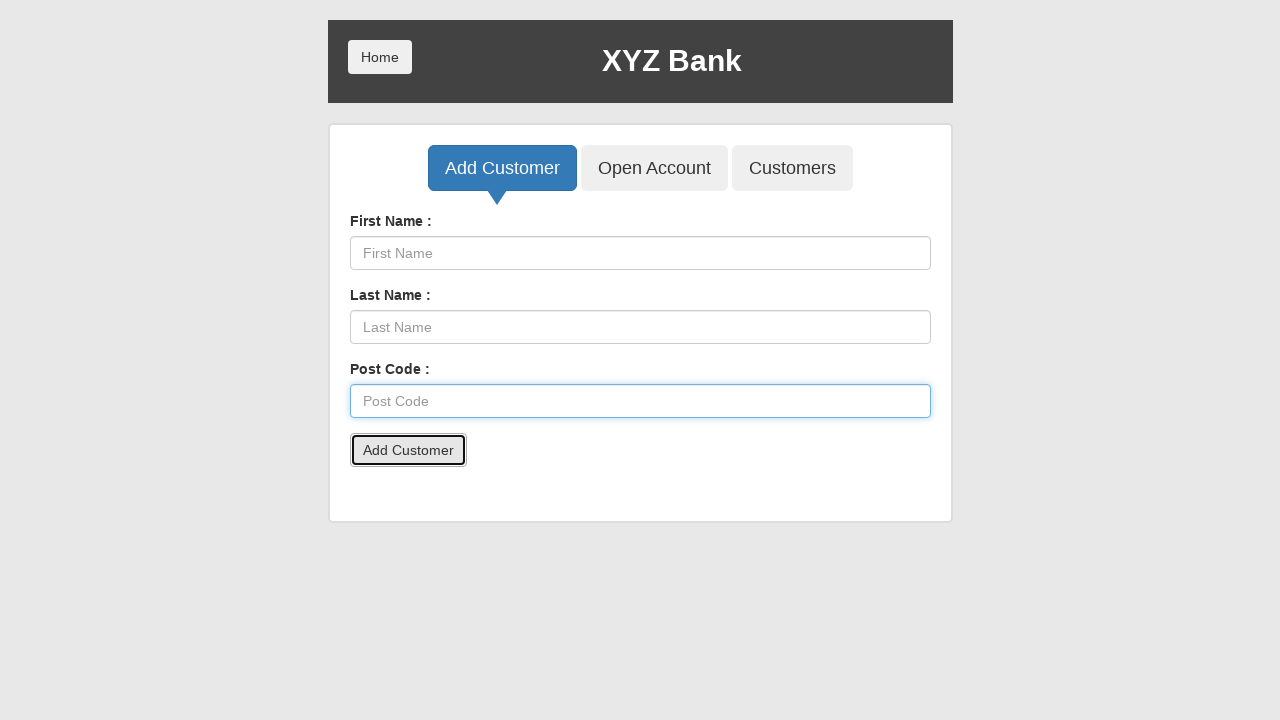

Accepted confirmation dialog for customer addition
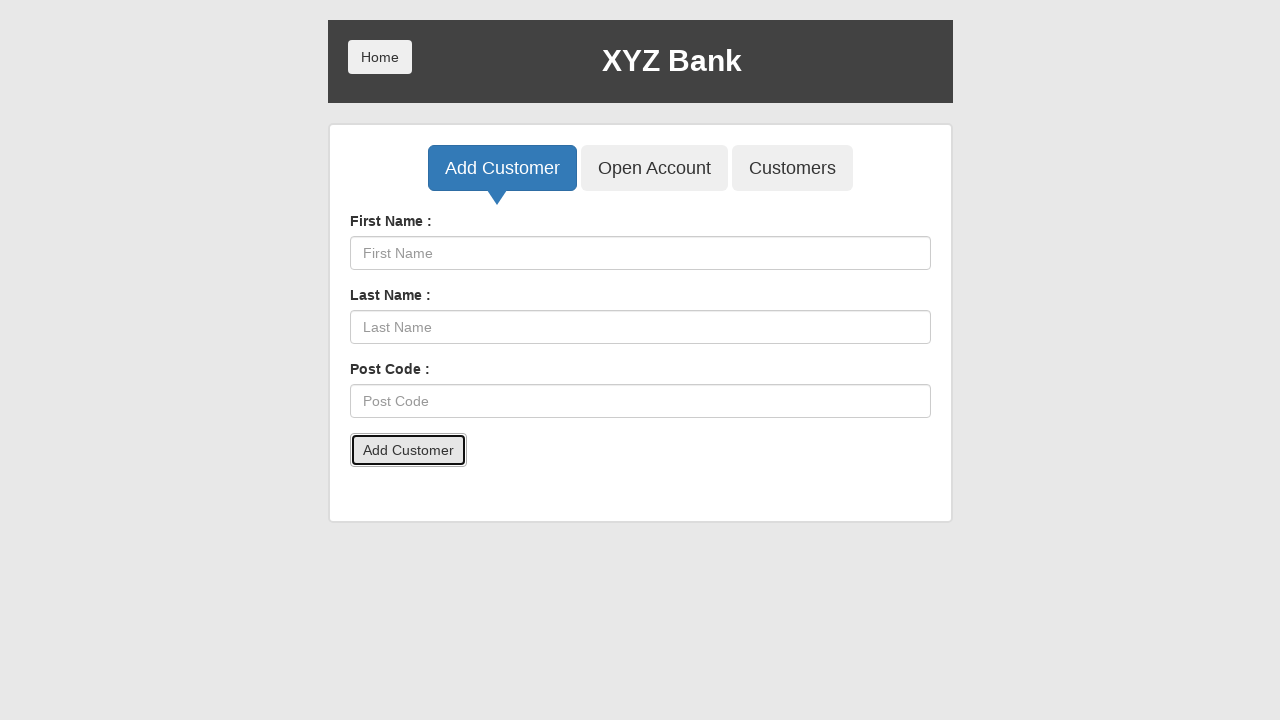

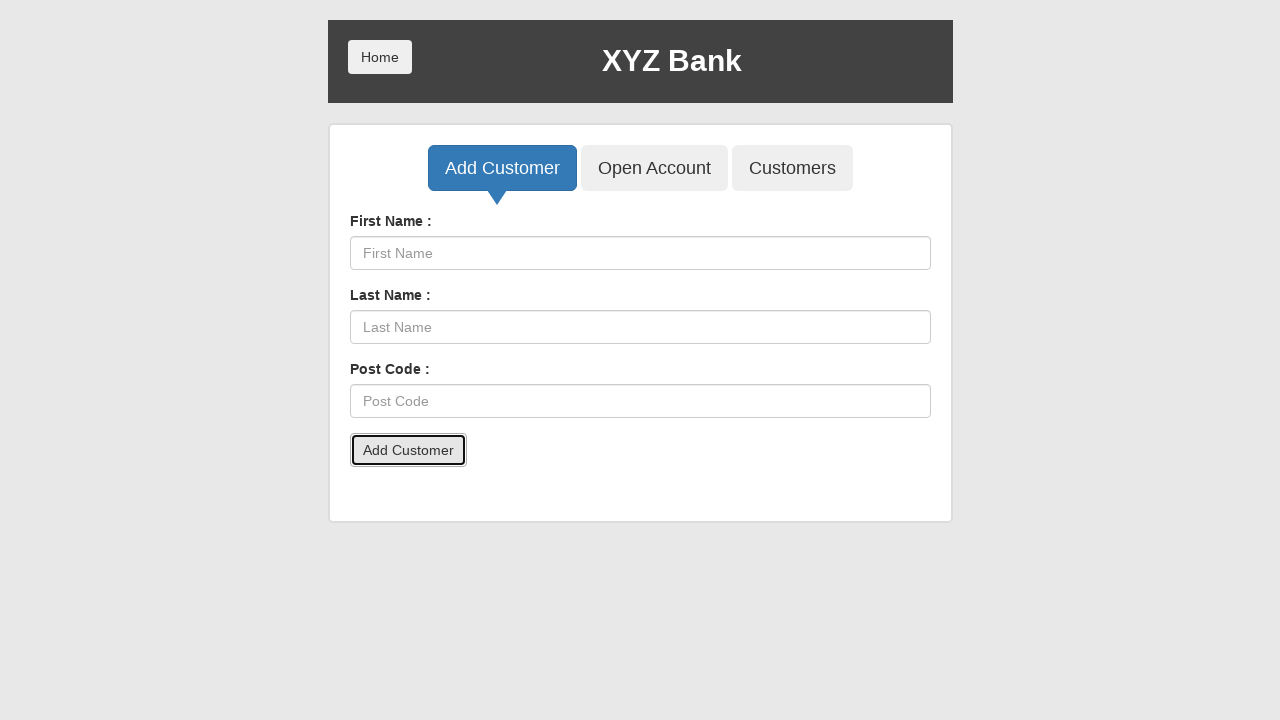